Tests browser forward navigation by clicking a link, going back, then using browser forward to return to the clicked page and verifying the URL.

Starting URL: https://uljanovs.github.io/site/examples/po

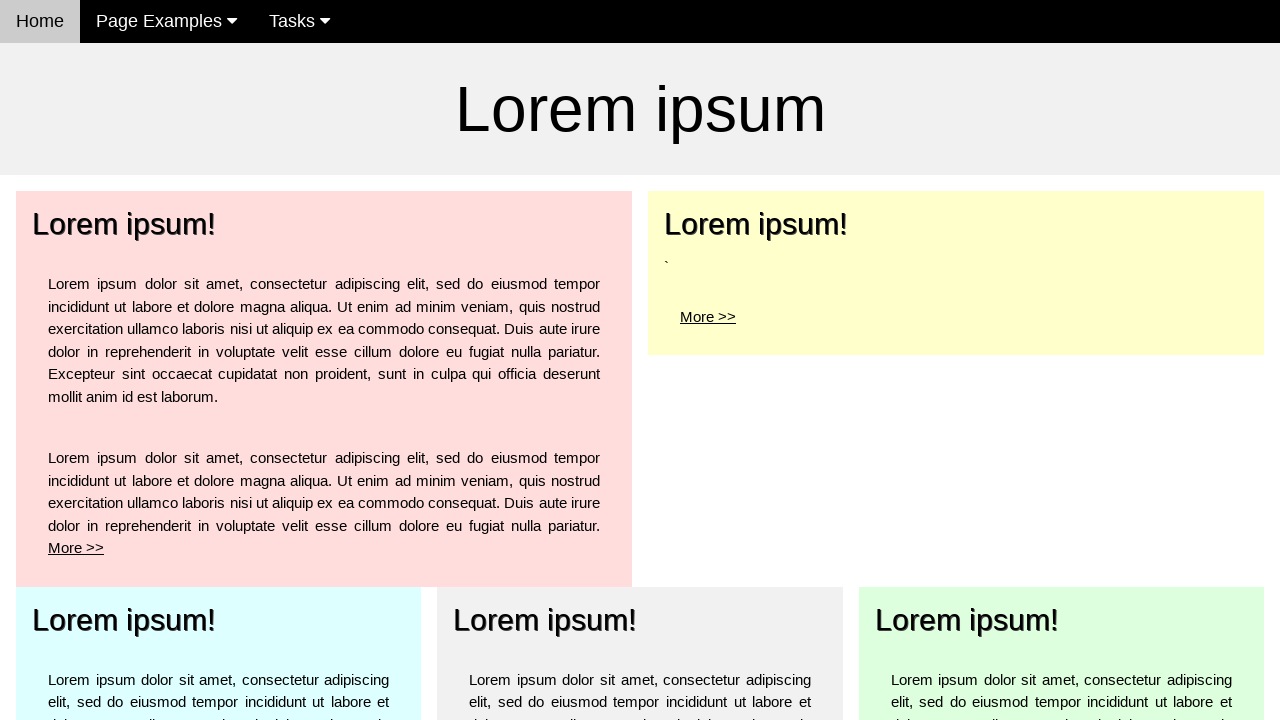

Clicked 'More >' link to navigate to po1 page at (124, 224) on a[href='po1']
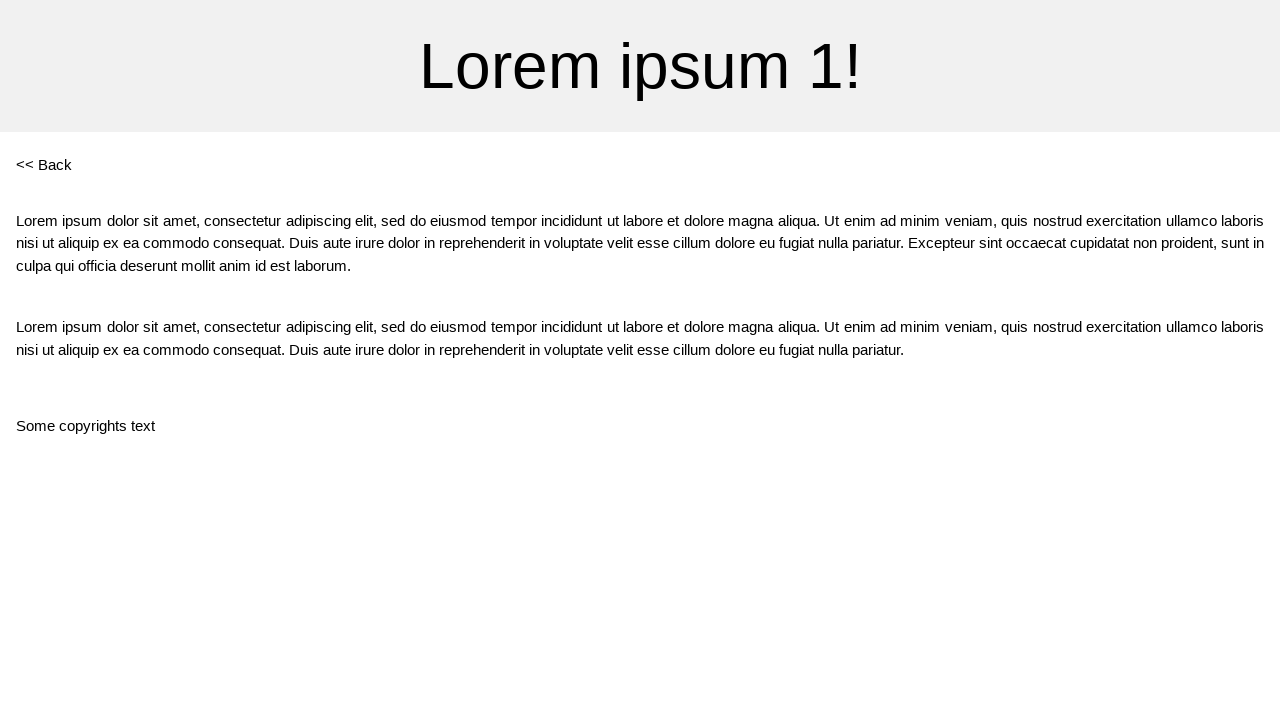

Navigated back to previous page using browser history
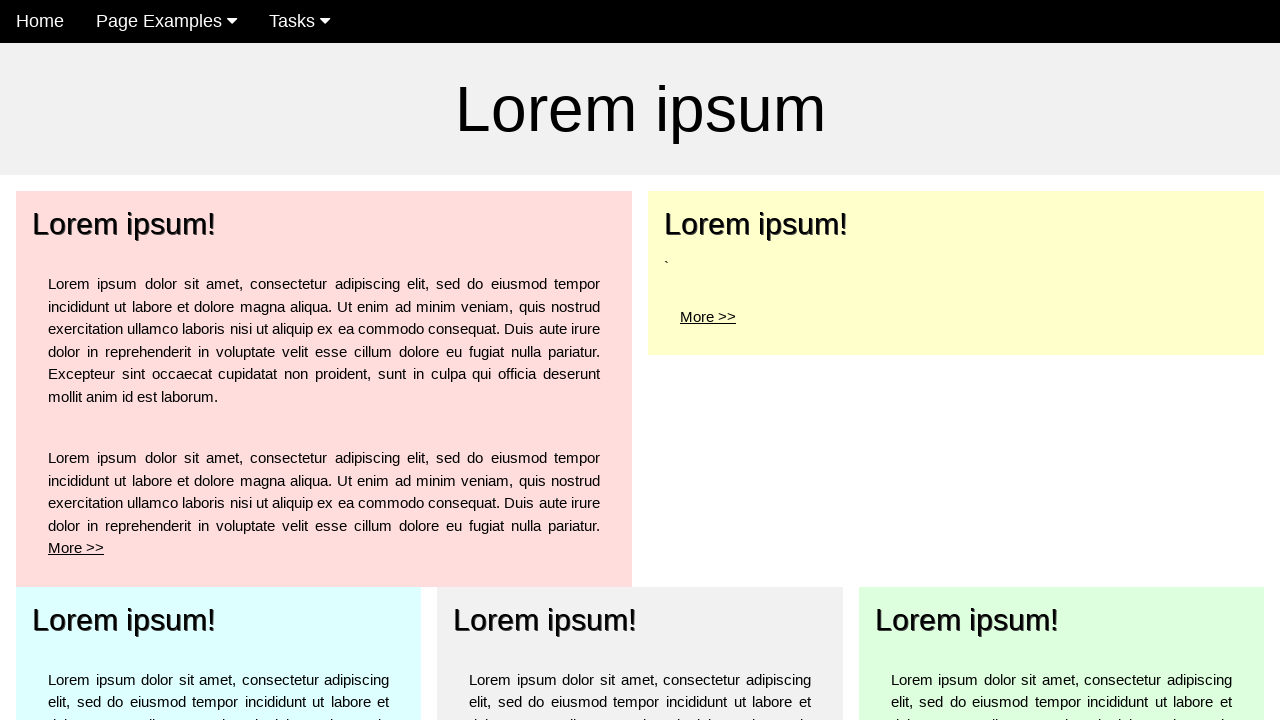

Navigated forward using browser history
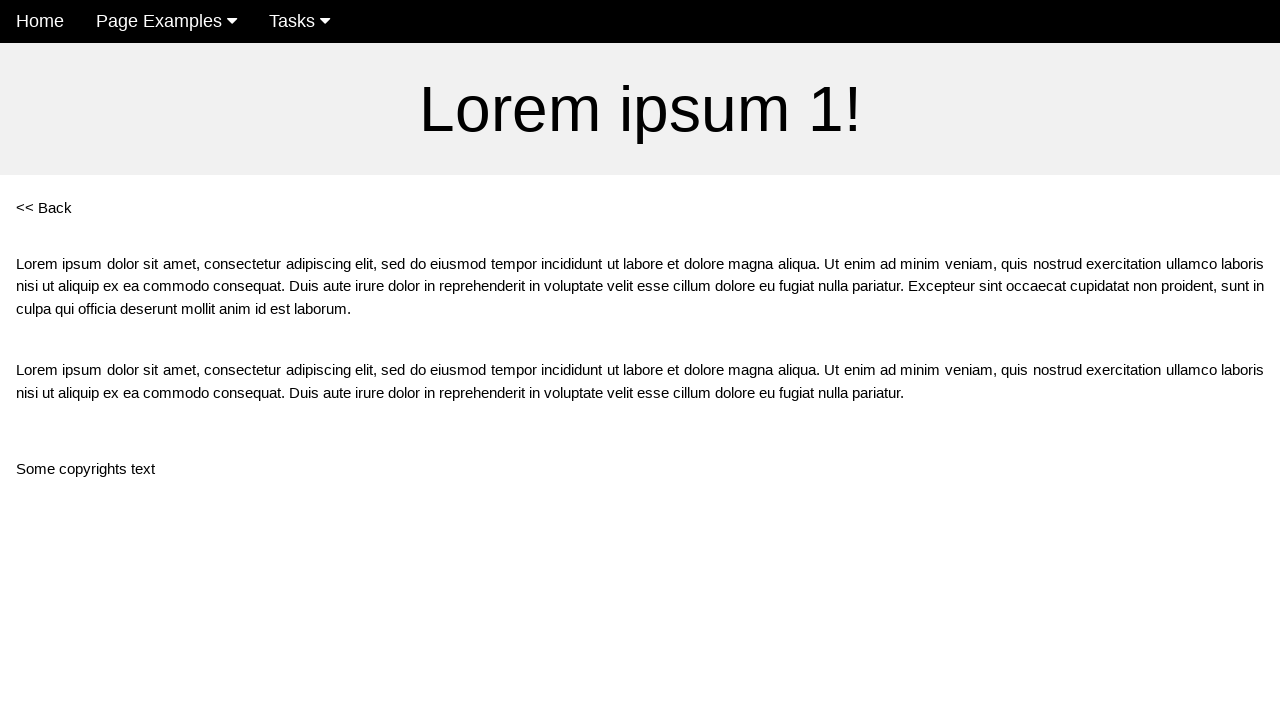

Verified URL is https://uljanovs.github.io/site/examples/po1
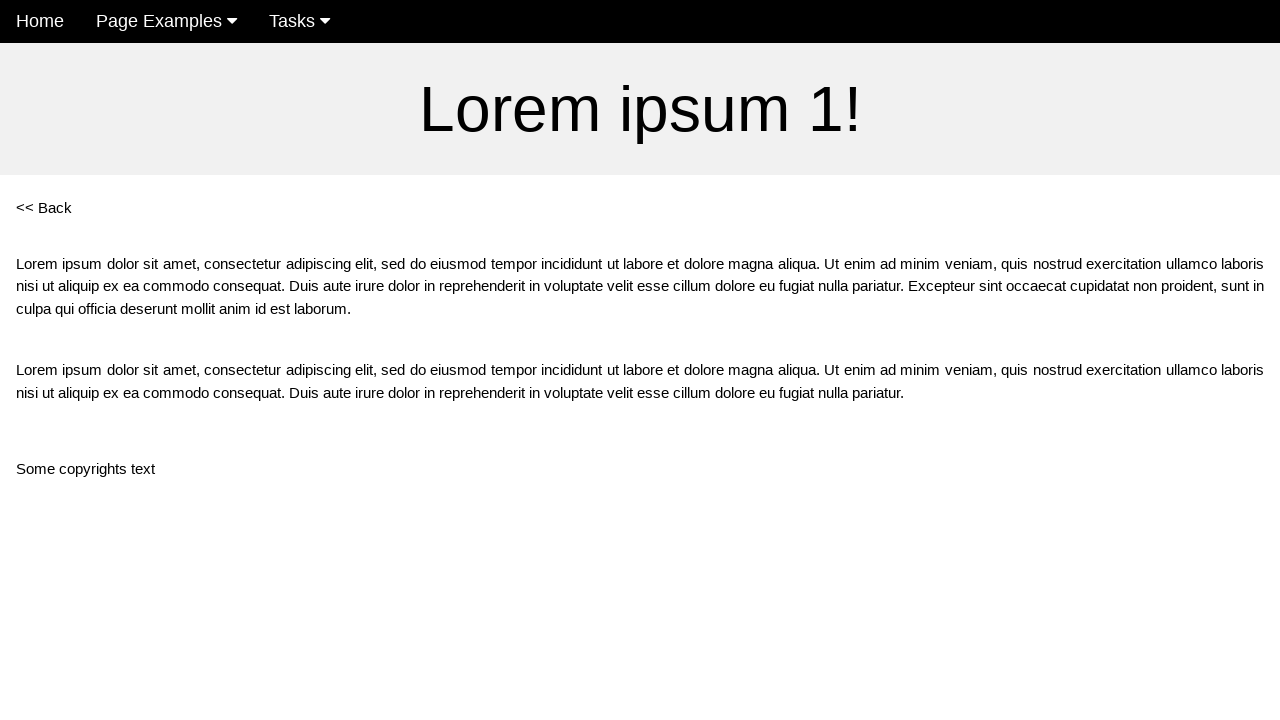

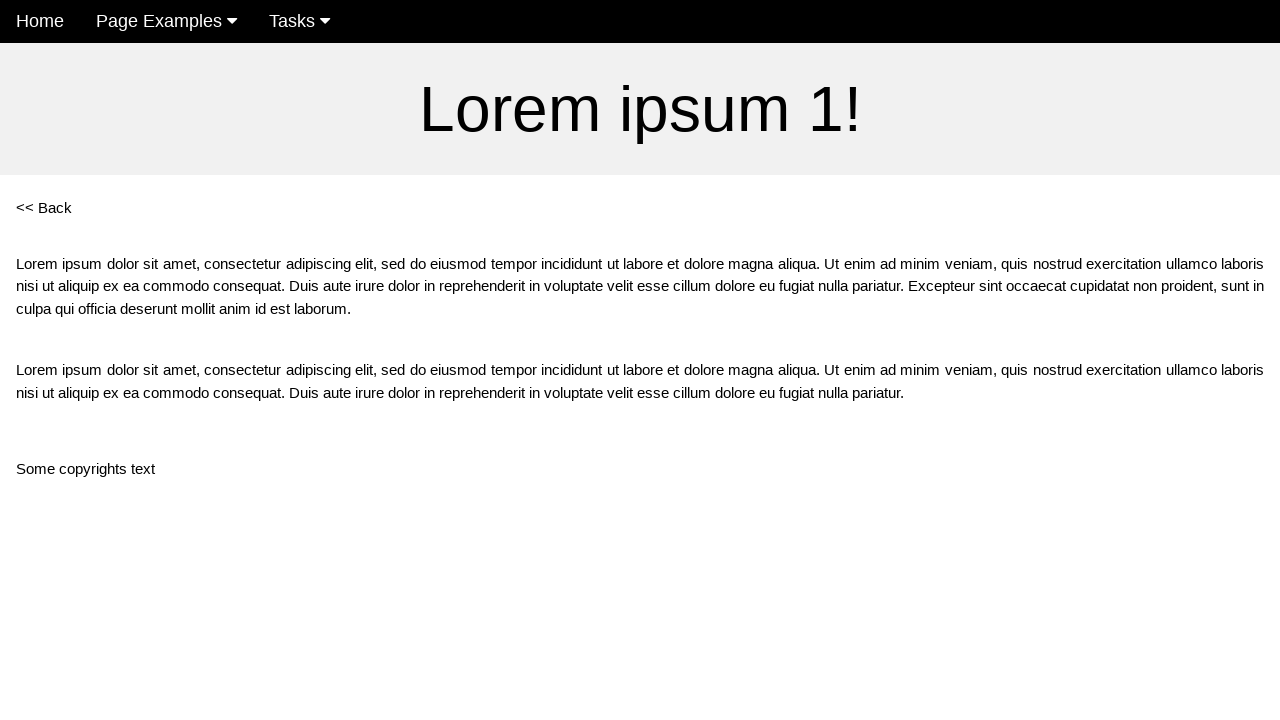